Navigates to Flipkart website and executes JavaScript to log a message to the browser console, demonstrating console interaction capabilities

Starting URL: https://www.flipkart.com

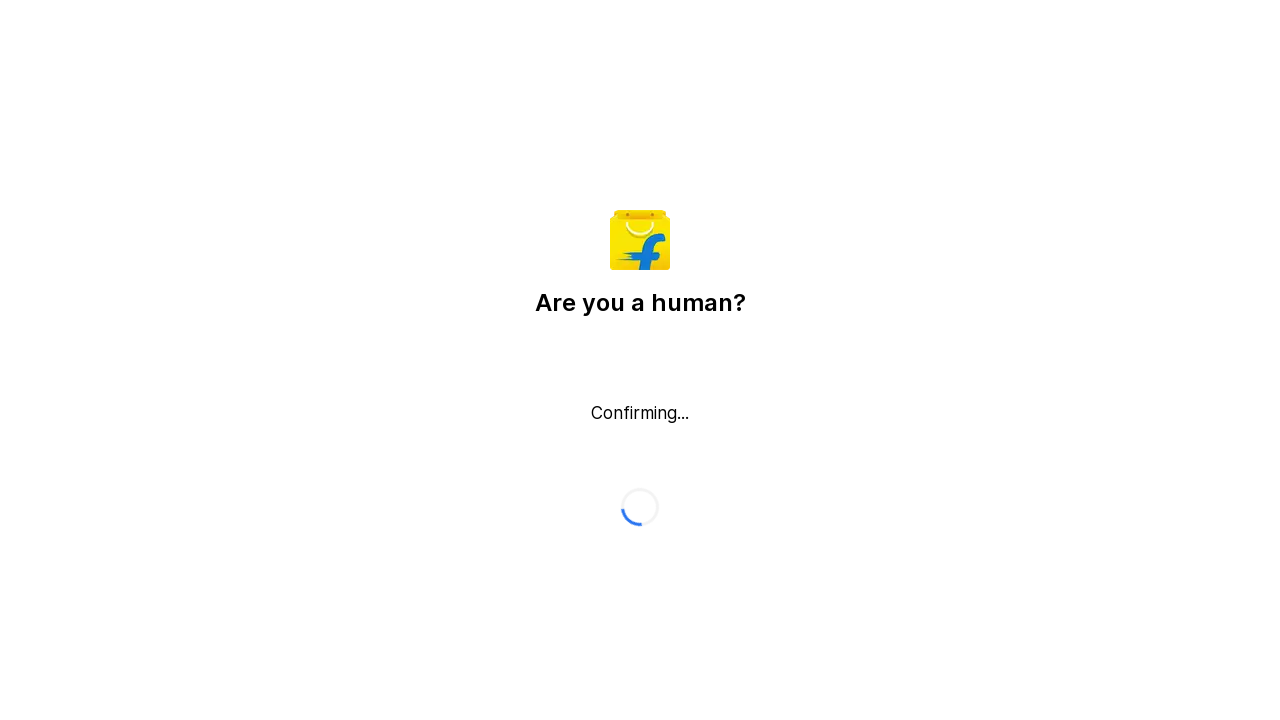

Set up console message listener to capture browser console logs
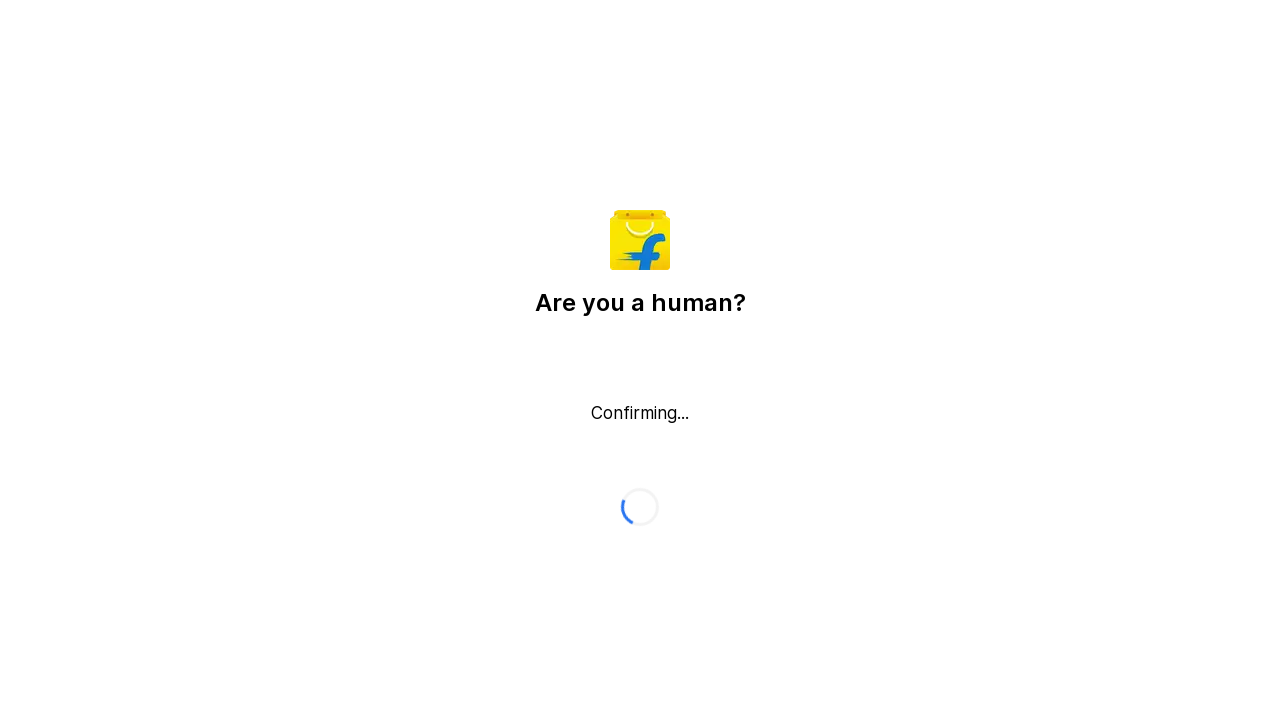

Executed JavaScript to log 'This is a sample log' to the browser console
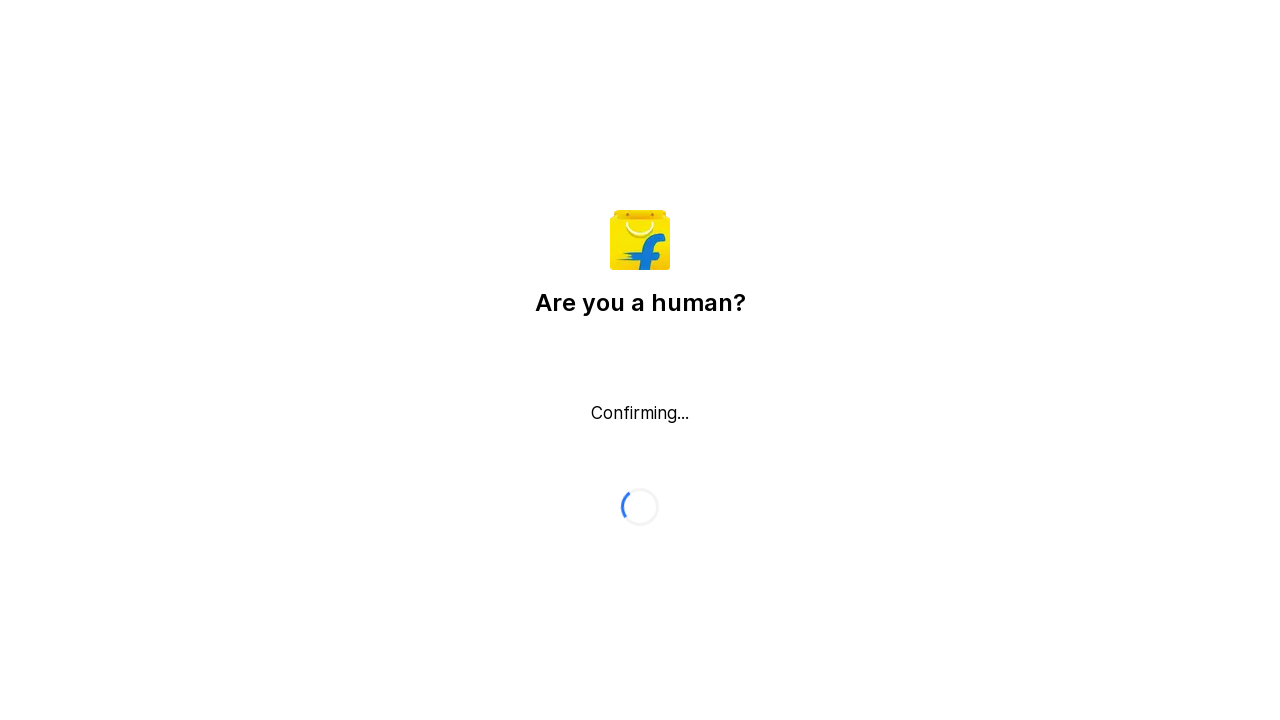

Waited 1000ms for console message to be captured
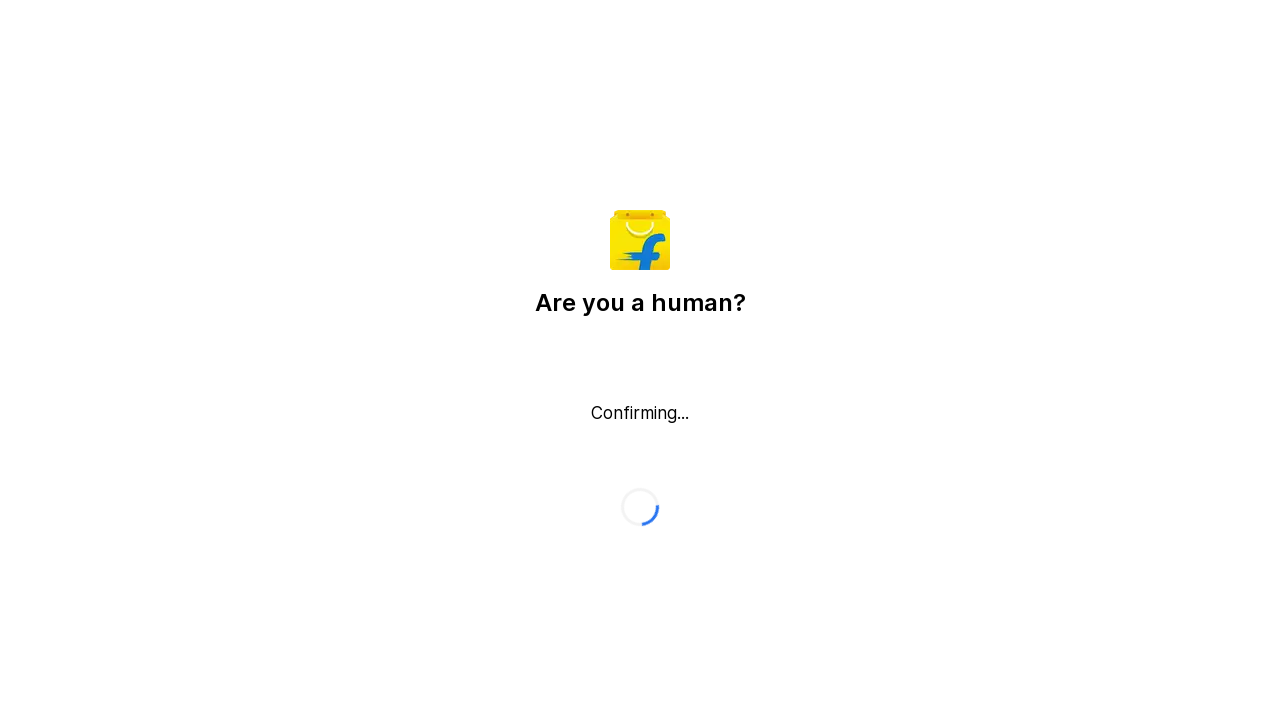

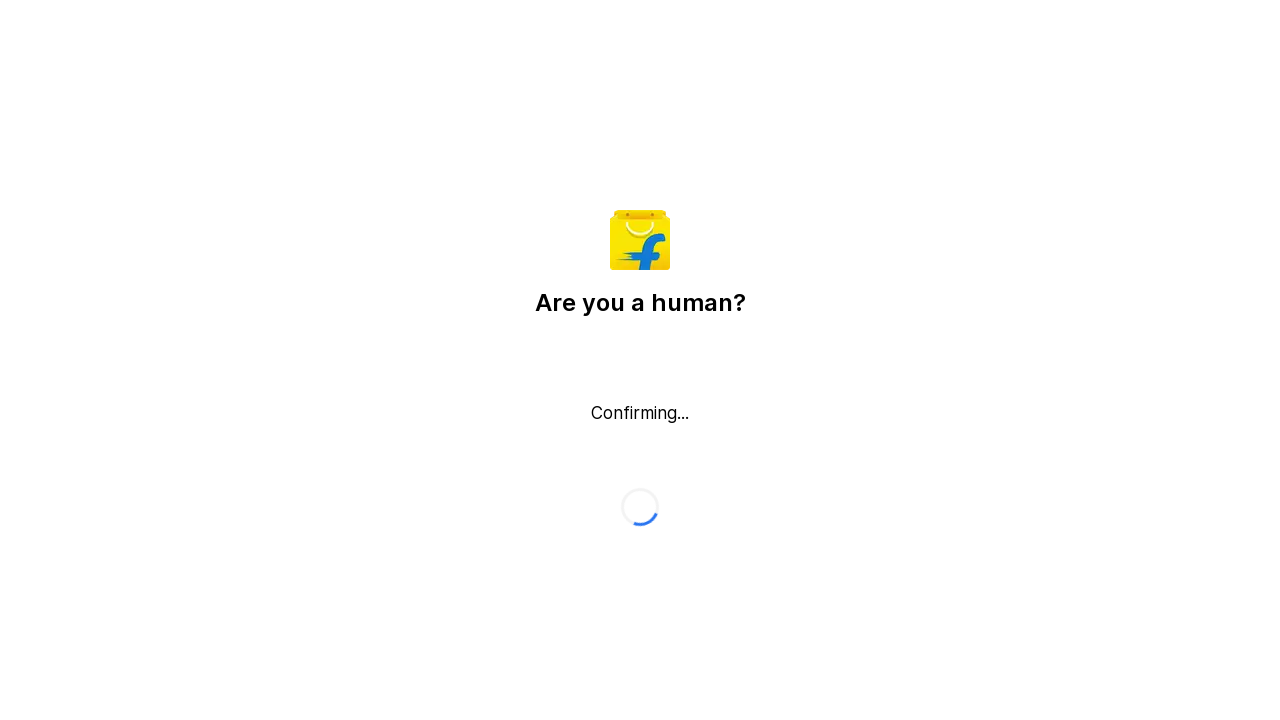